Tests drag and drop functionality by dragging a draggable element and dropping it onto a droppable target area on the jQuery UI demo page.

Starting URL: https://jqueryui.com/resources/demos/droppable/default.html

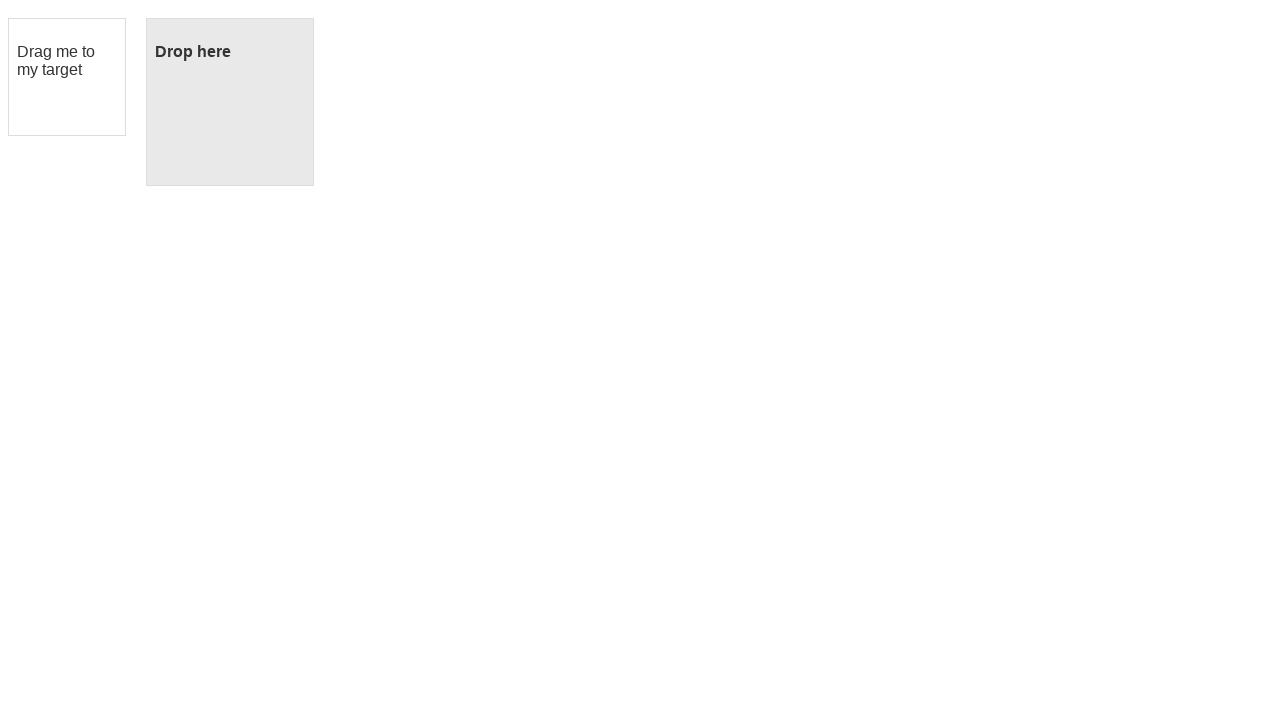

Navigated to jQuery UI droppable demo page
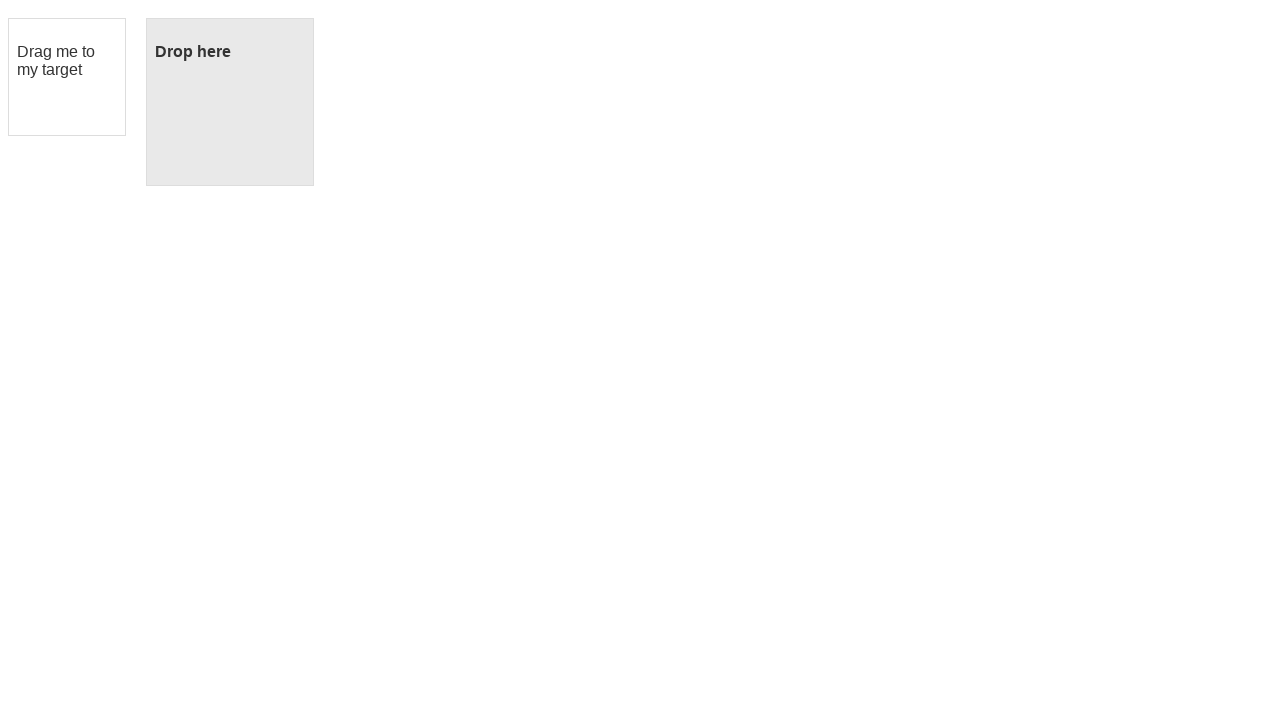

Located draggable element
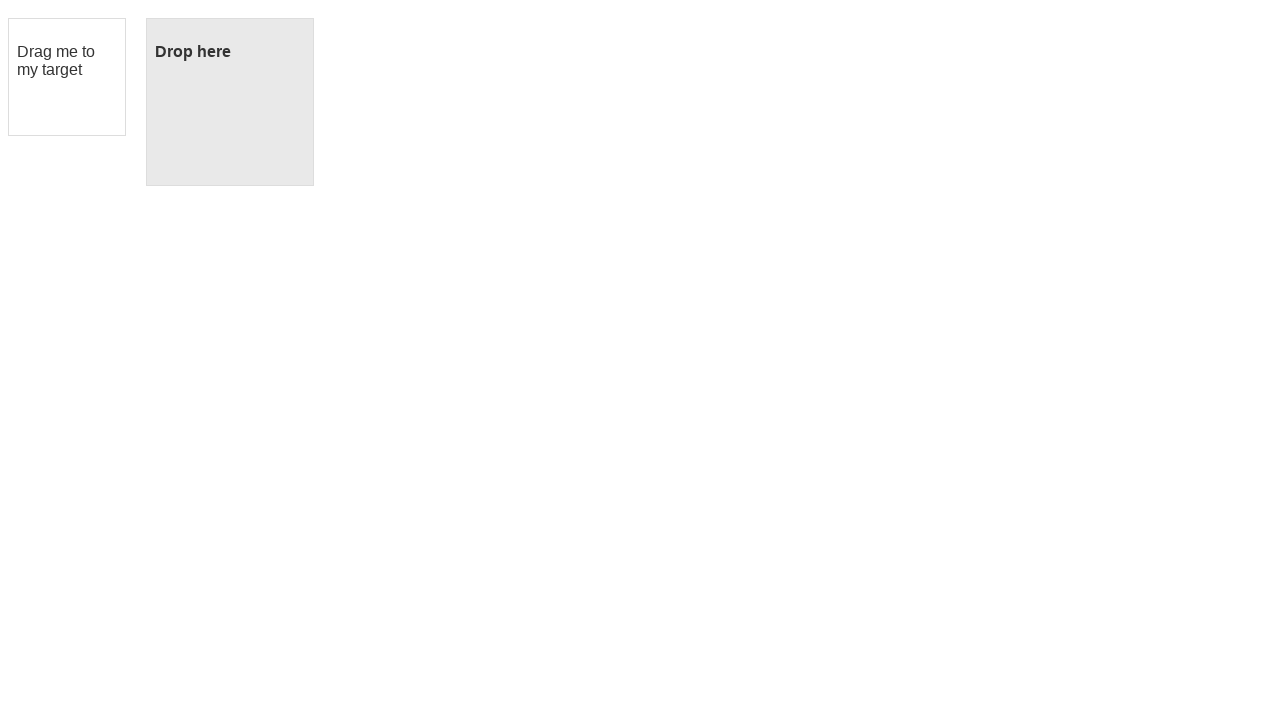

Located droppable target element
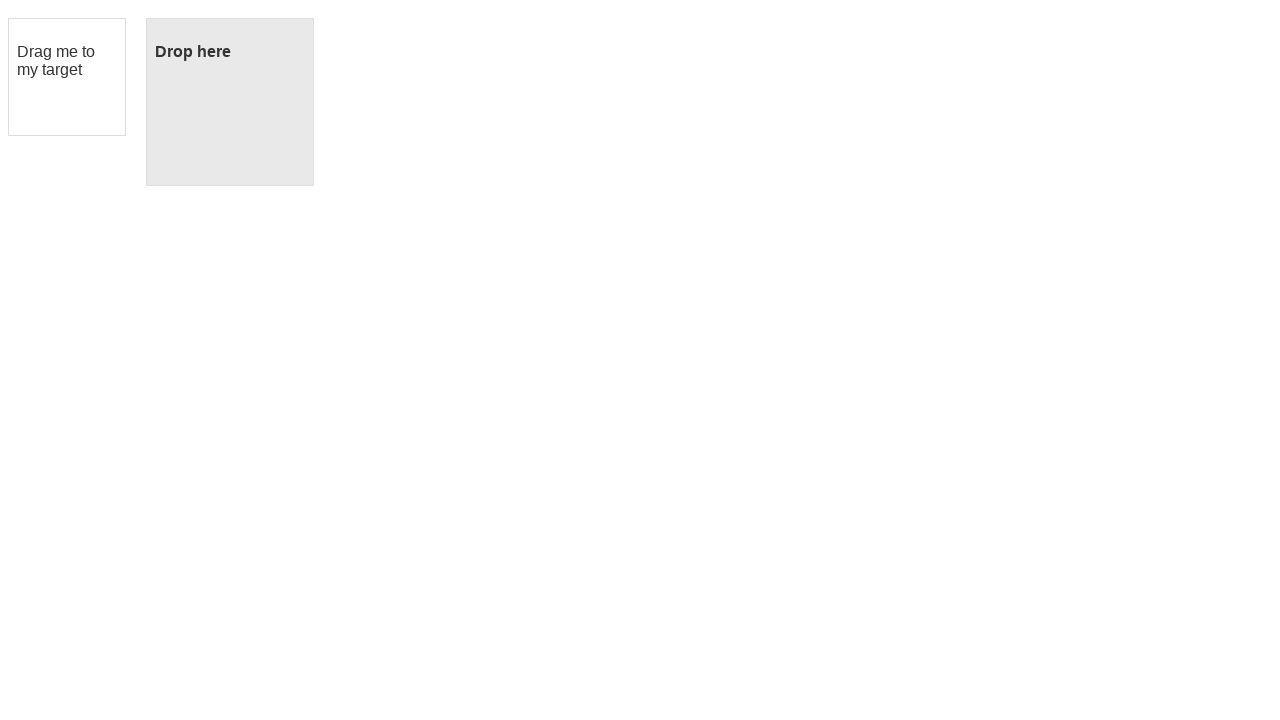

Dragged draggable element onto droppable target at (230, 102)
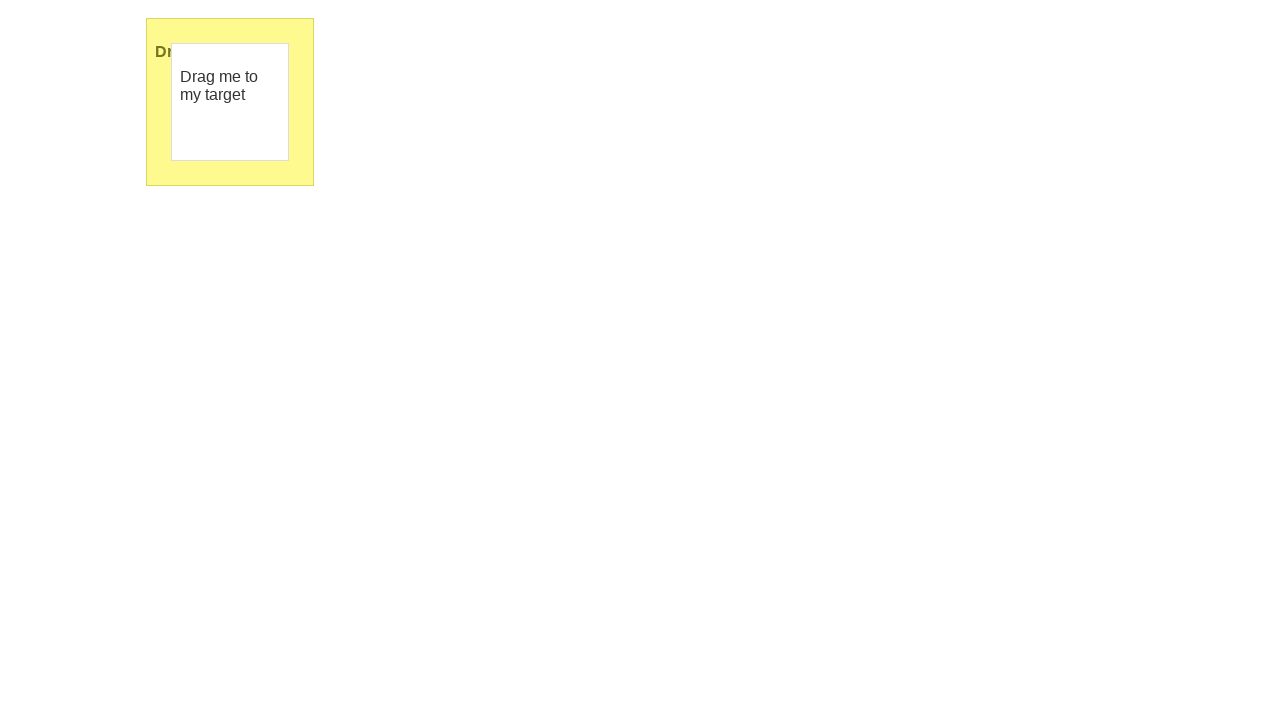

Waited 1 second to observe drag and drop result
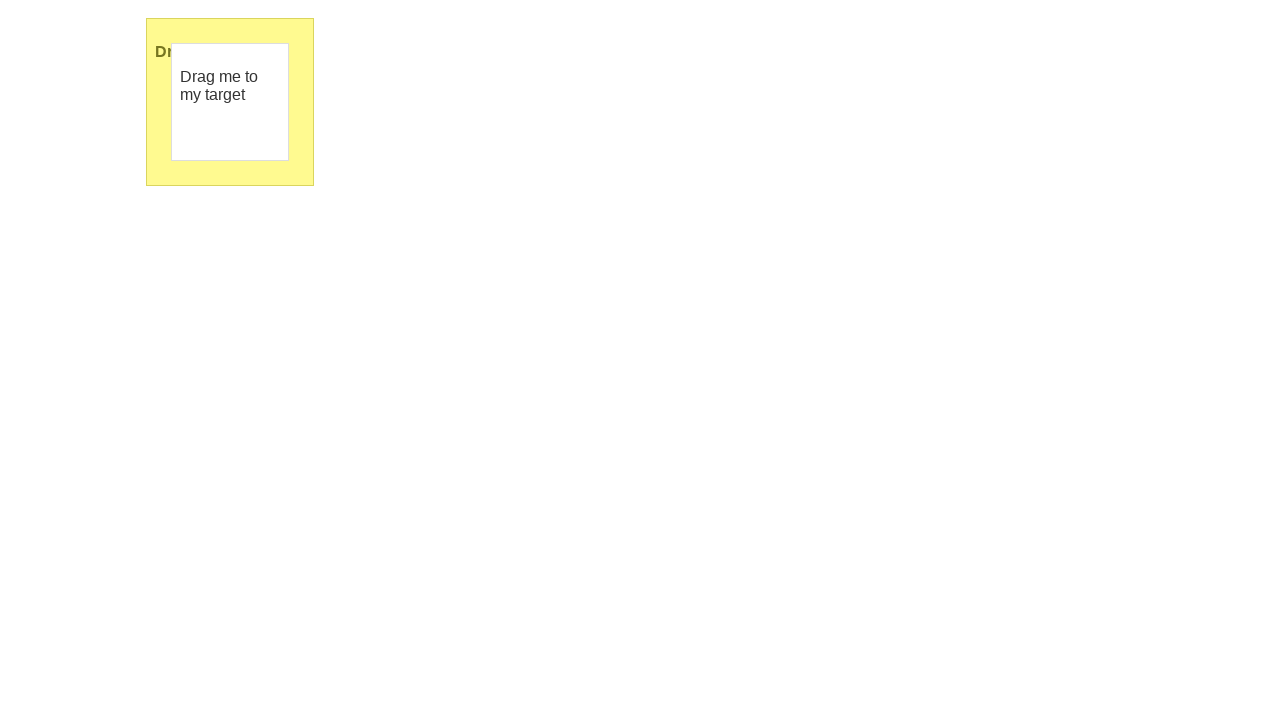

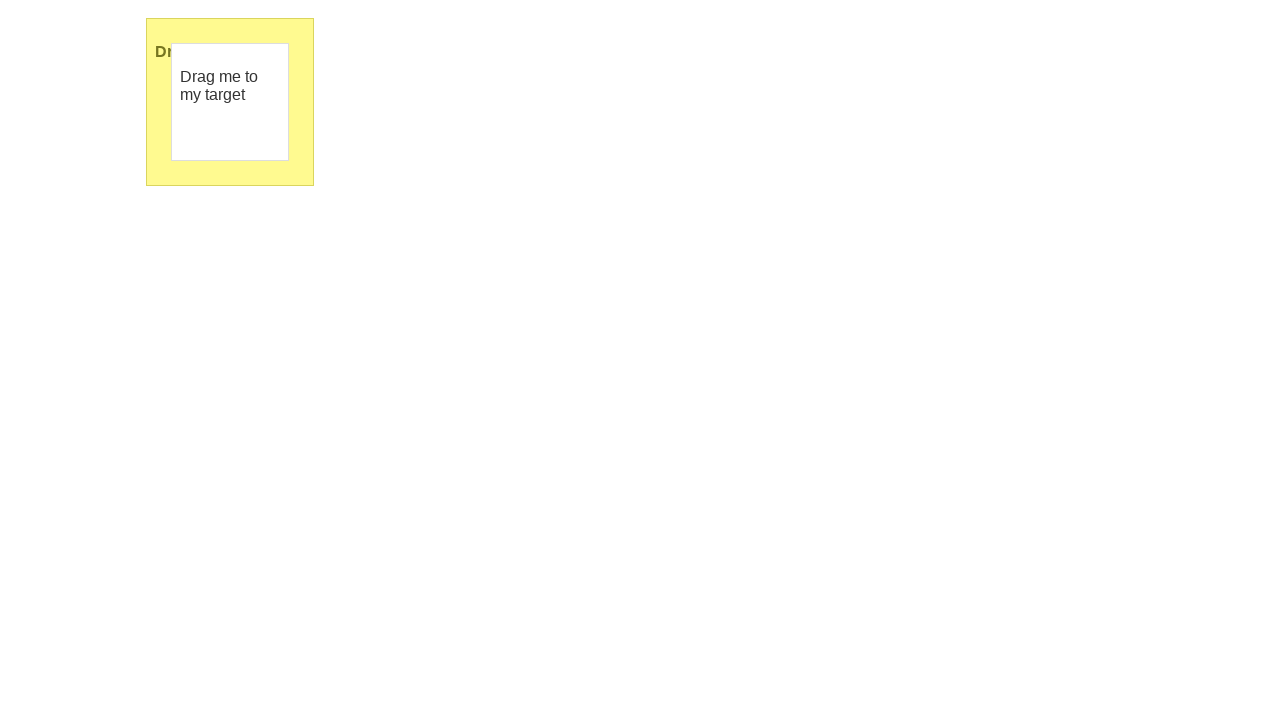